Navigates to Vivo combo page and refreshes to verify page loads correctly

Starting URL: https://assine.vivo.com.br/porto-alegre_RS/combos

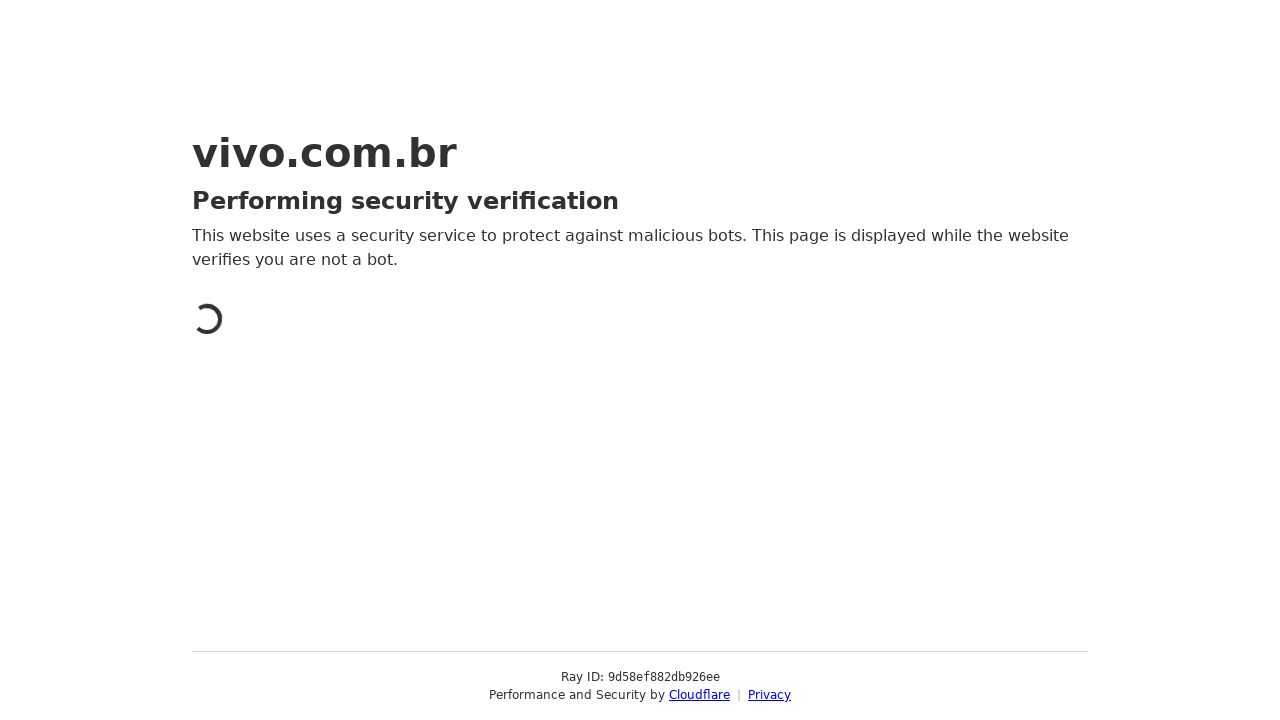

Refreshed Vivo combo page to verify correct loading
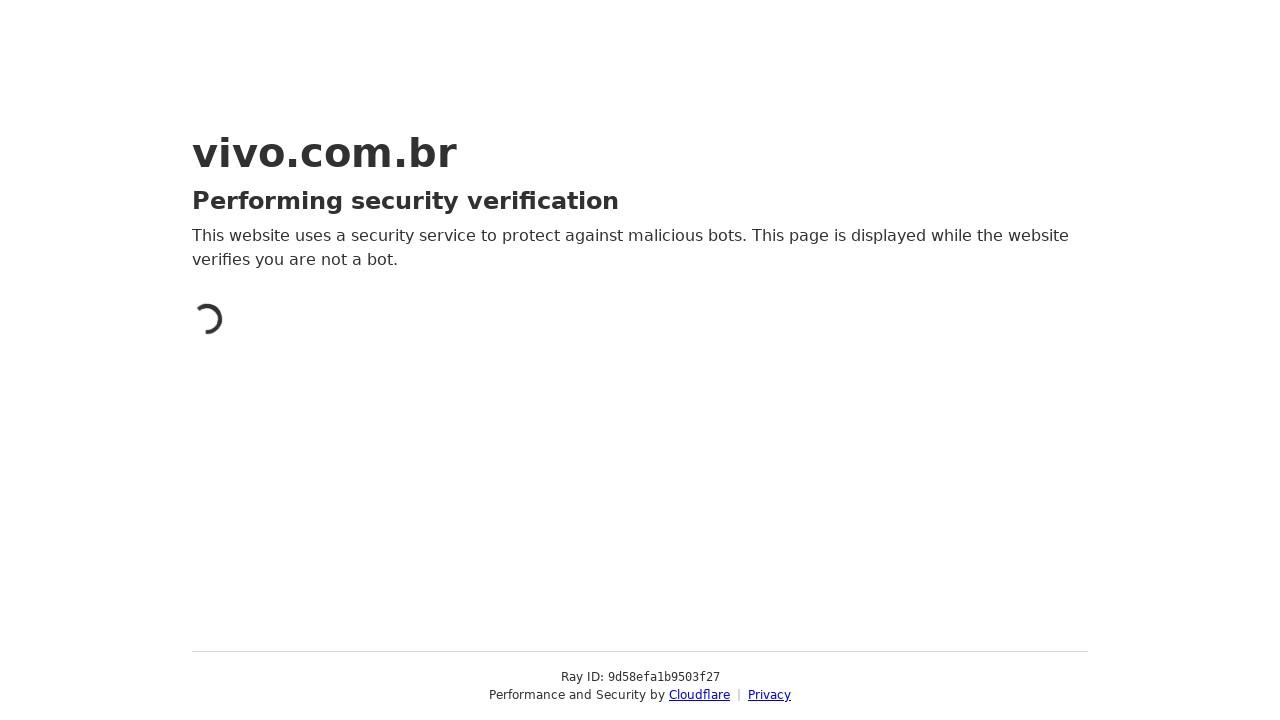

Page finished loading and network became idle
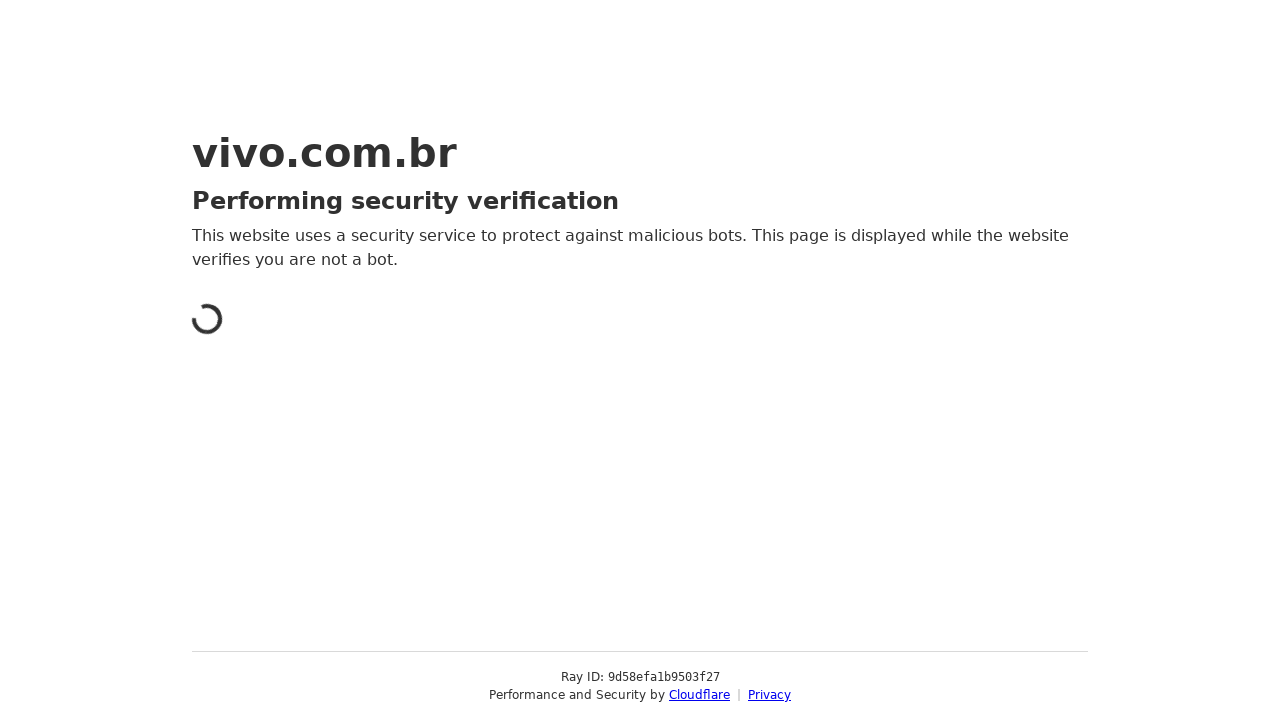

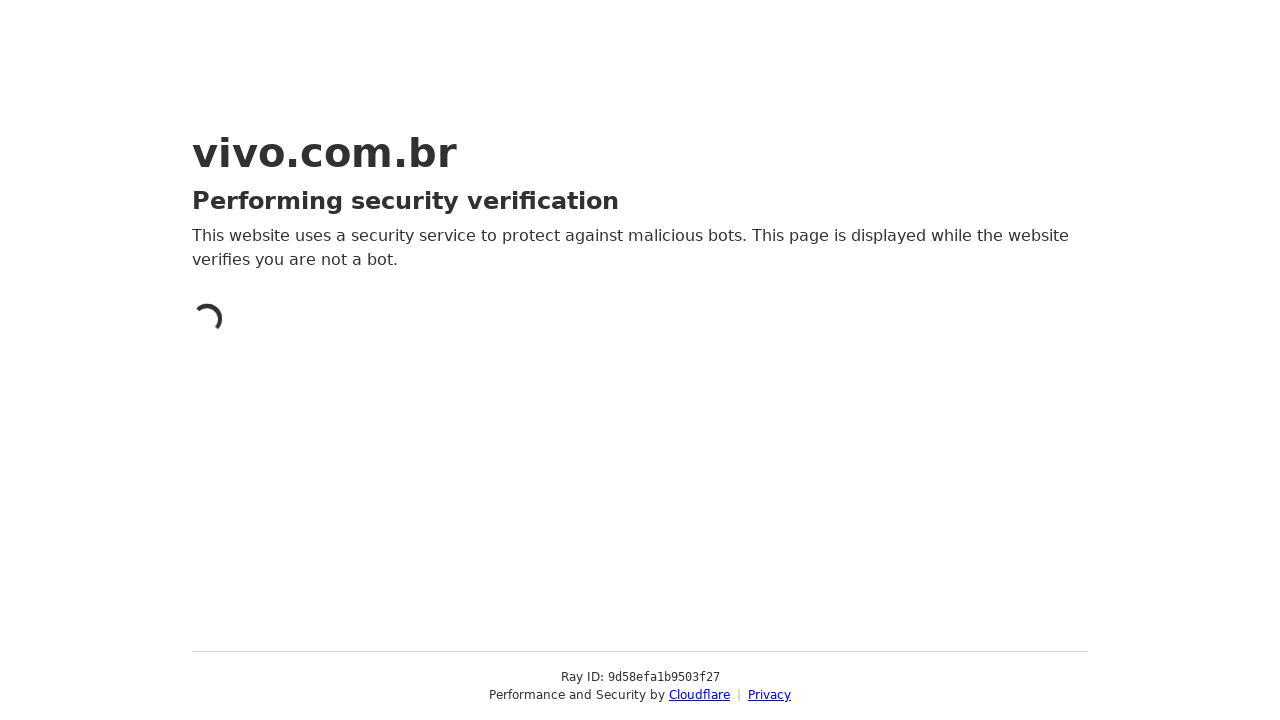